Navigates to TransLink's Plans & Projects page and verifies the page contains expected content about regional transportation strategy and vision.

Starting URL: https://www.translink.ca

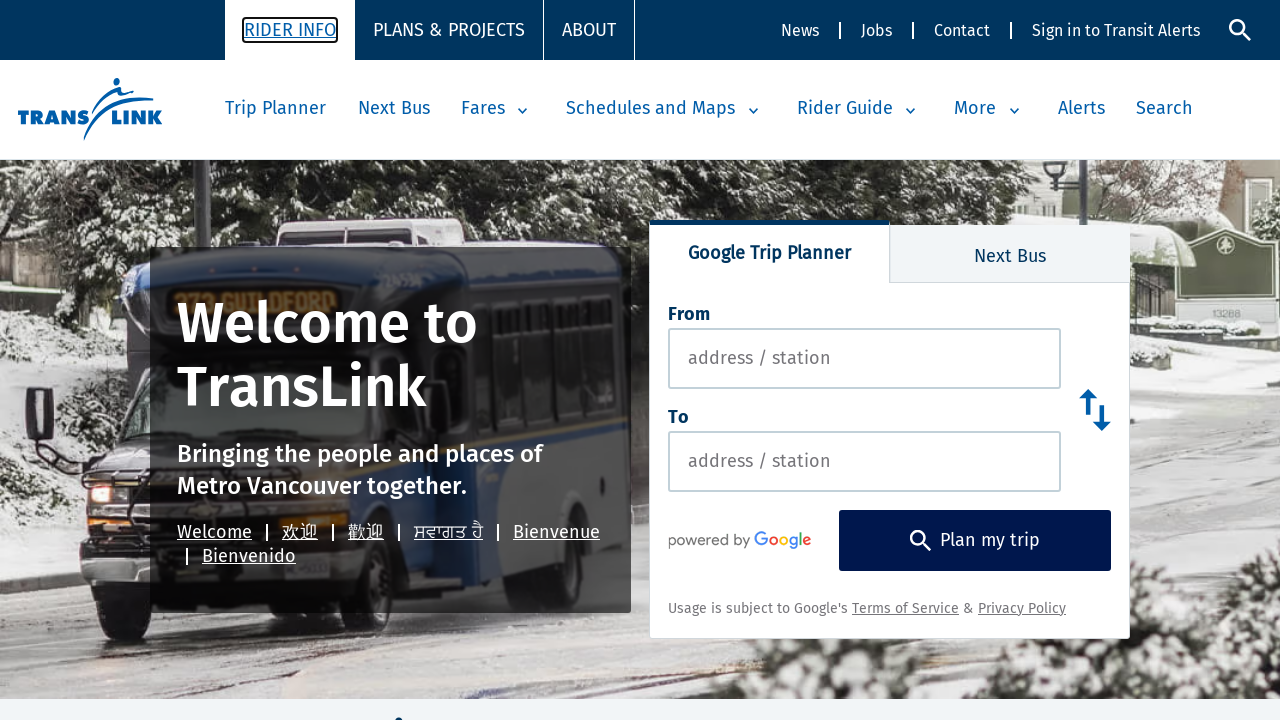

Clicked on Plans & Projects link in navigation at (449, 30) on a:has-text('Plans & Projects')
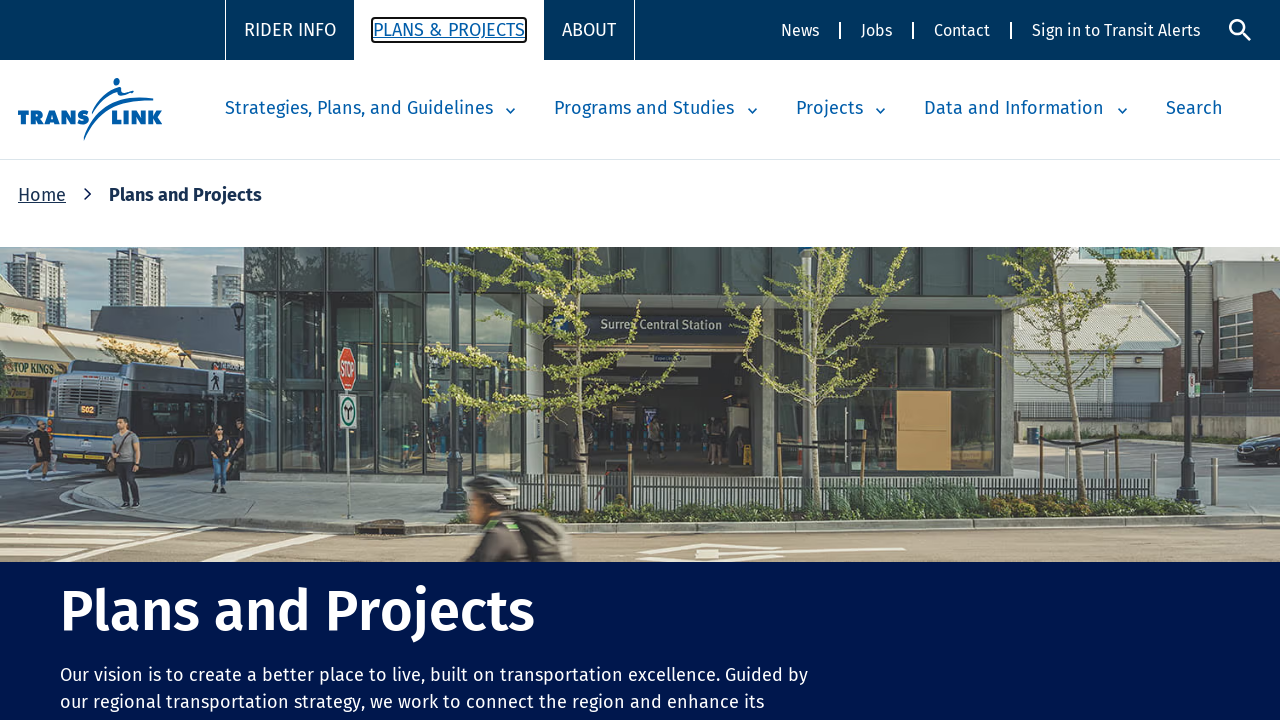

Waited for Plans & Projects page to load (networkidle)
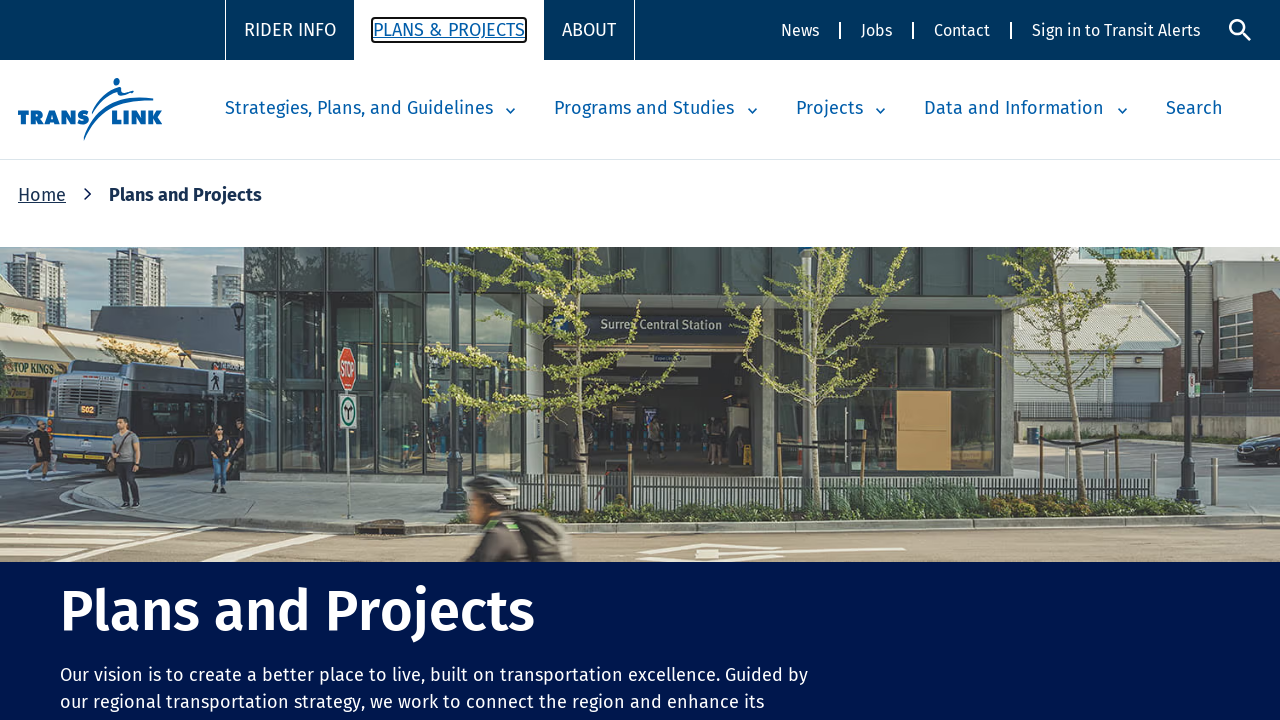

Verified page contains expected vision statement about regional transportation strategy
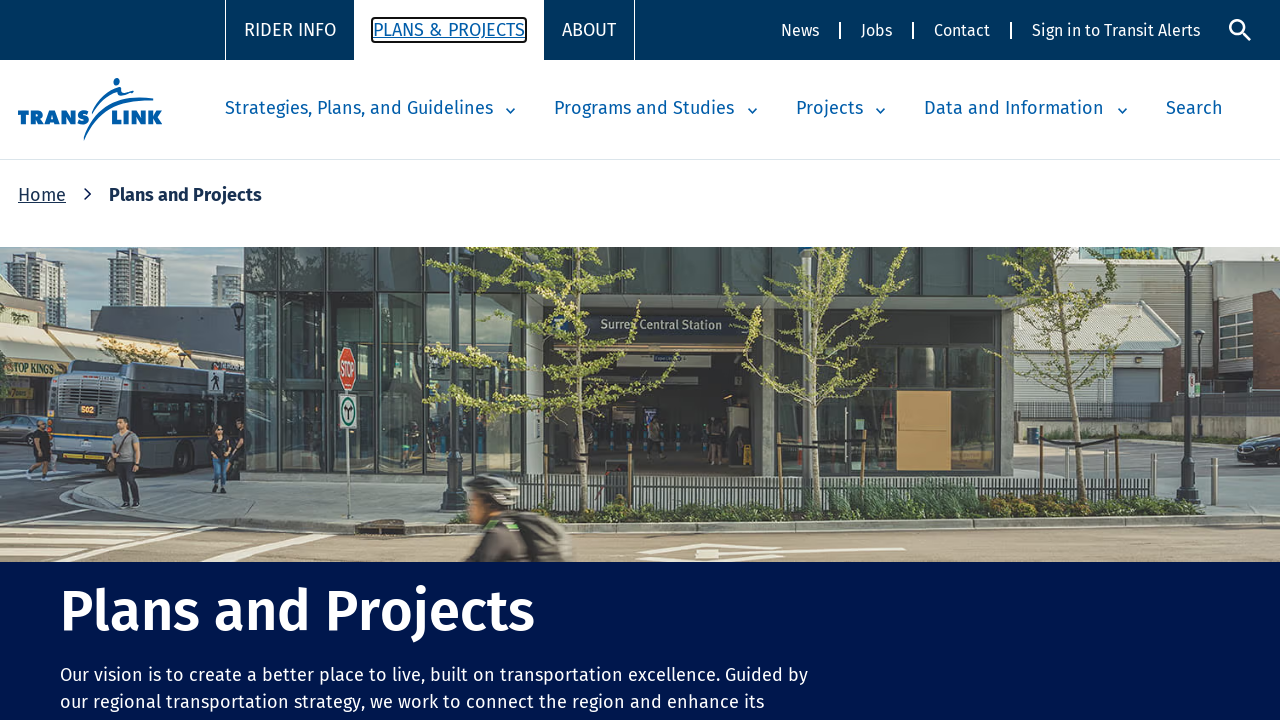

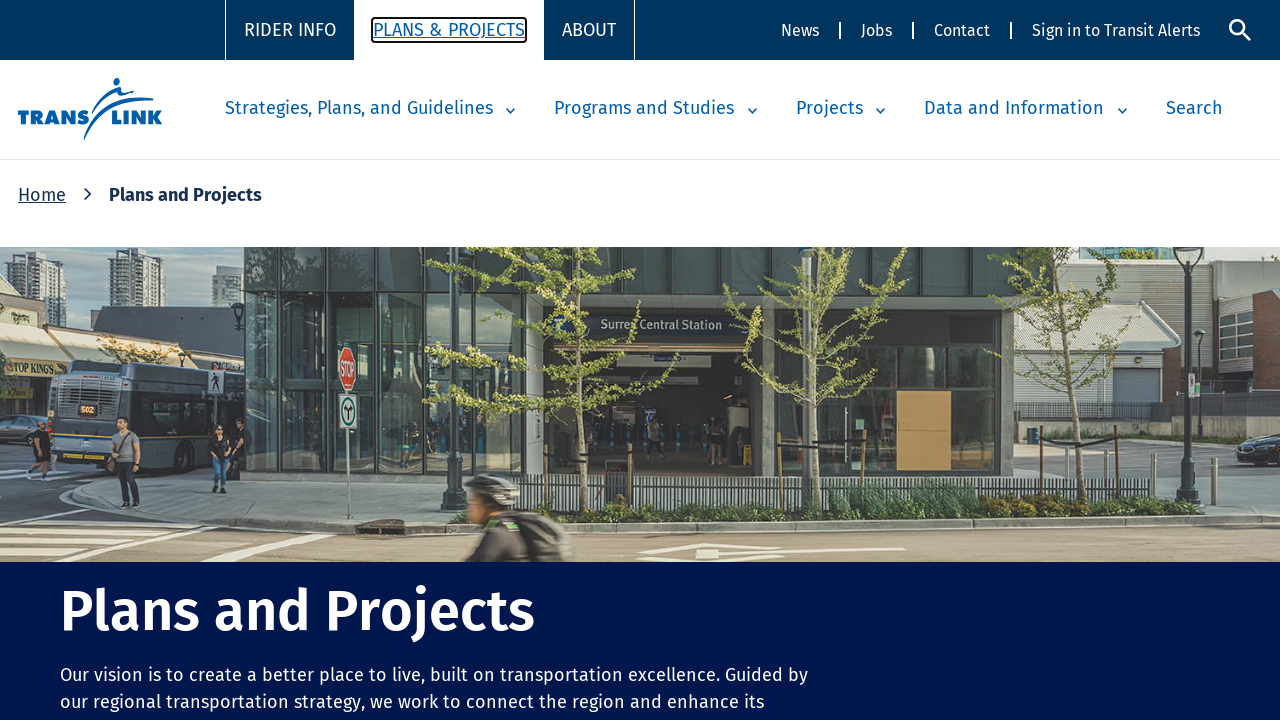